Tests JavaScript prompt alert handling by clicking a button to trigger a JS prompt, entering text into the prompt, and accepting it

Starting URL: https://the-internet.herokuapp.com/

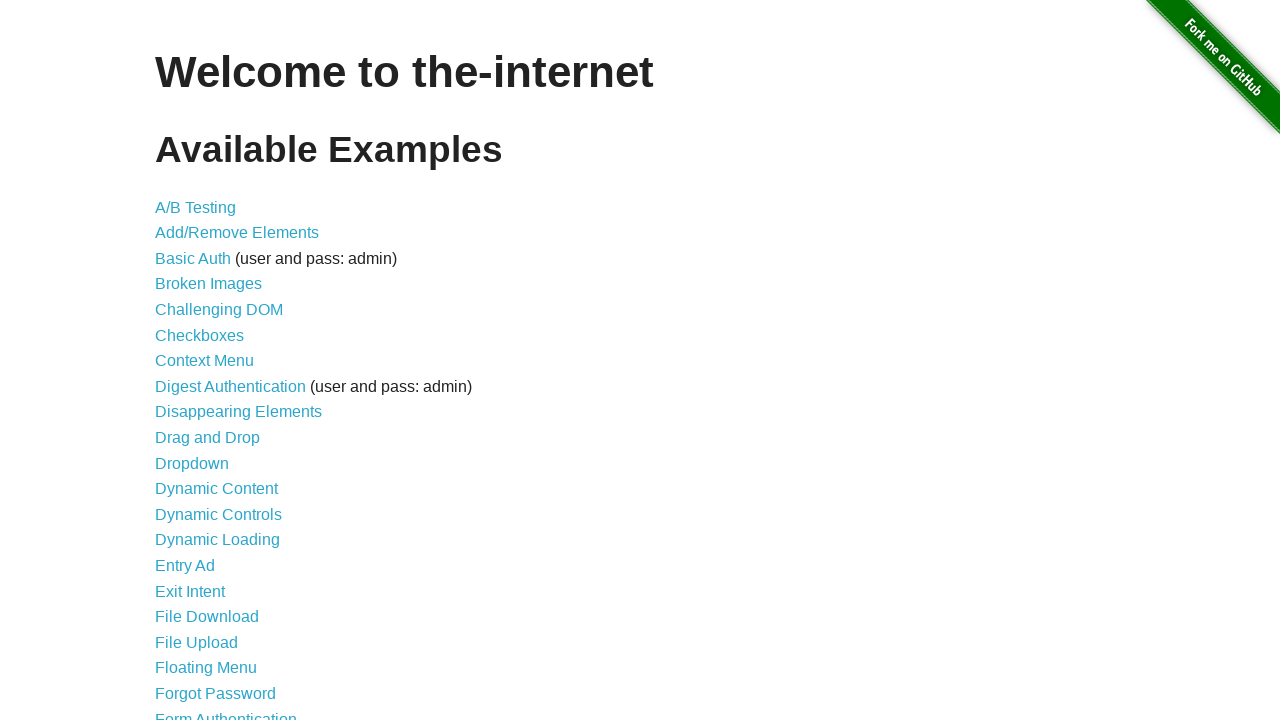

Clicked on JavaScript Alerts link at (214, 361) on text=JavaScript Alerts
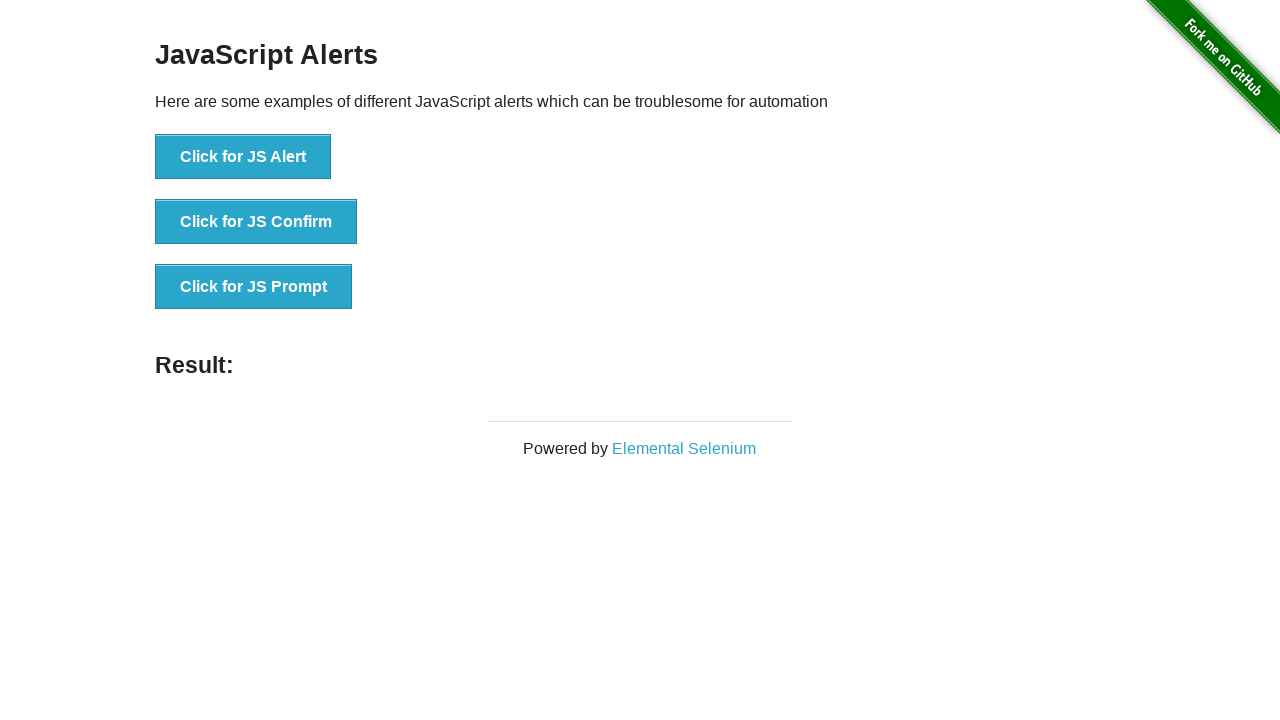

Clicked button to trigger JS Prompt dialog at (254, 287) on xpath=//button[text()='Click for JS Prompt']
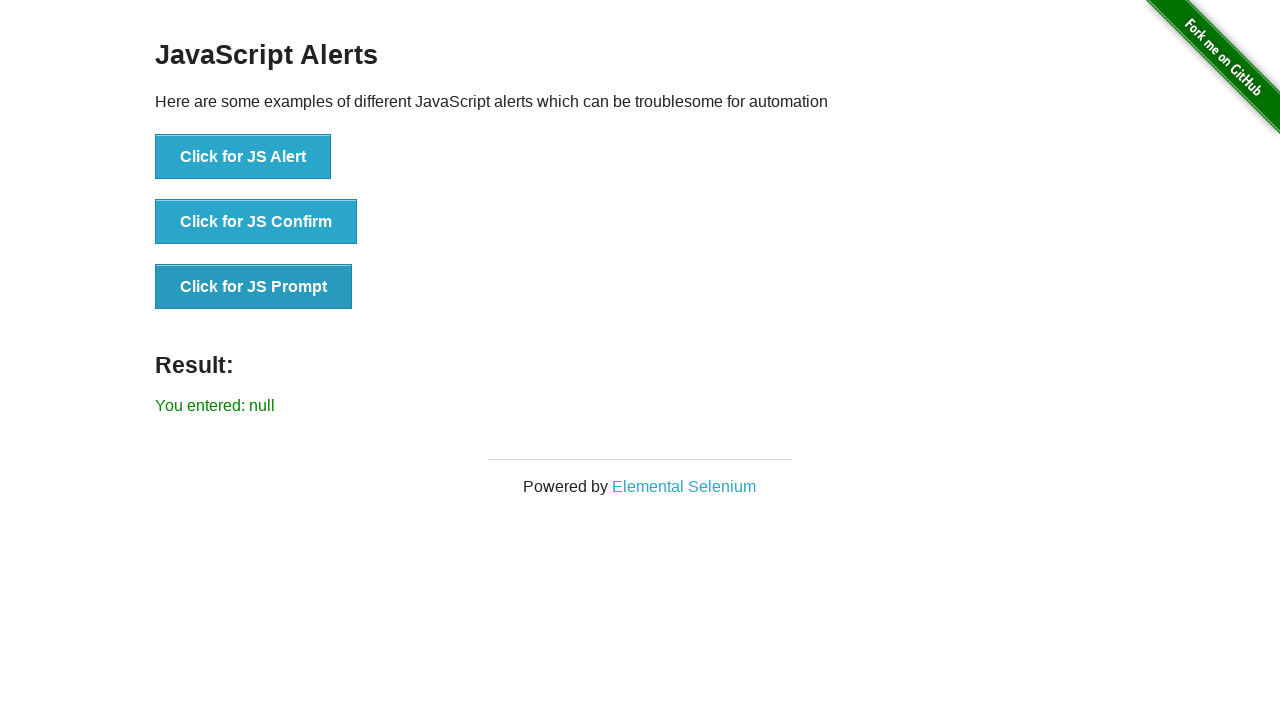

Set up dialog handler to accept prompt with text 'Hello, this is a test user'
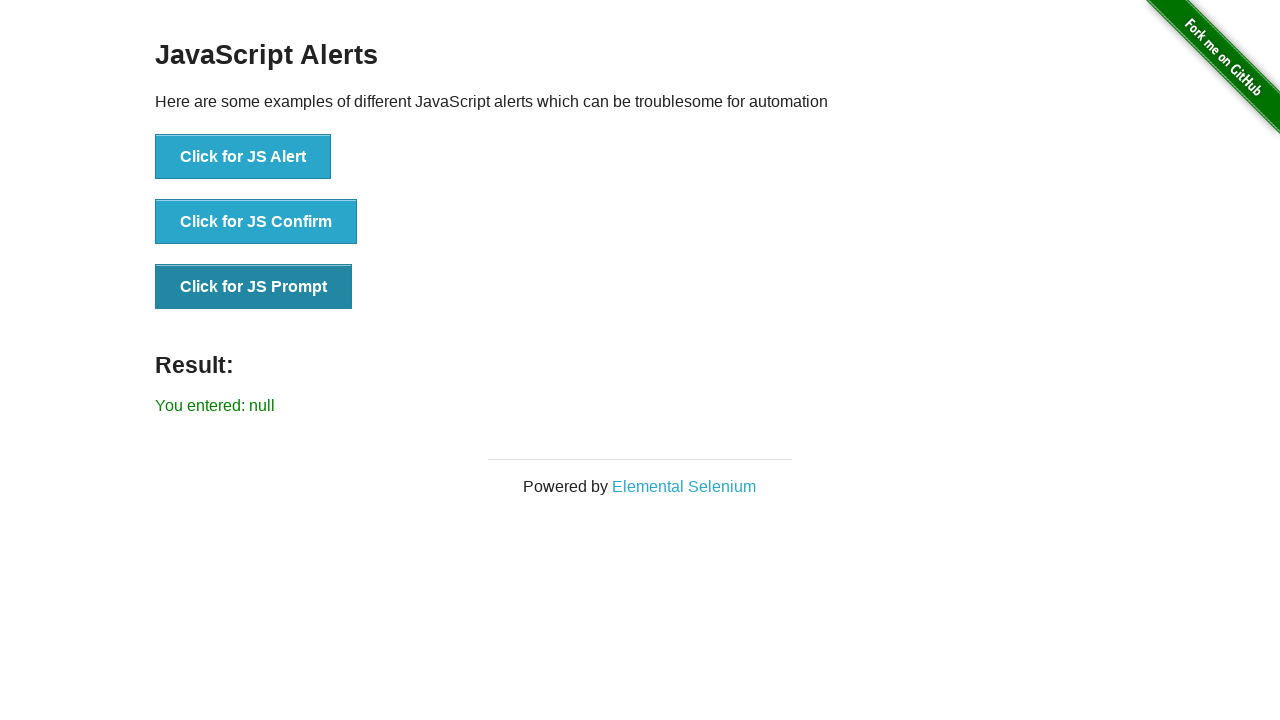

Clicked button again to trigger JS Prompt dialog and accept it at (254, 287) on xpath=//button[text()='Click for JS Prompt']
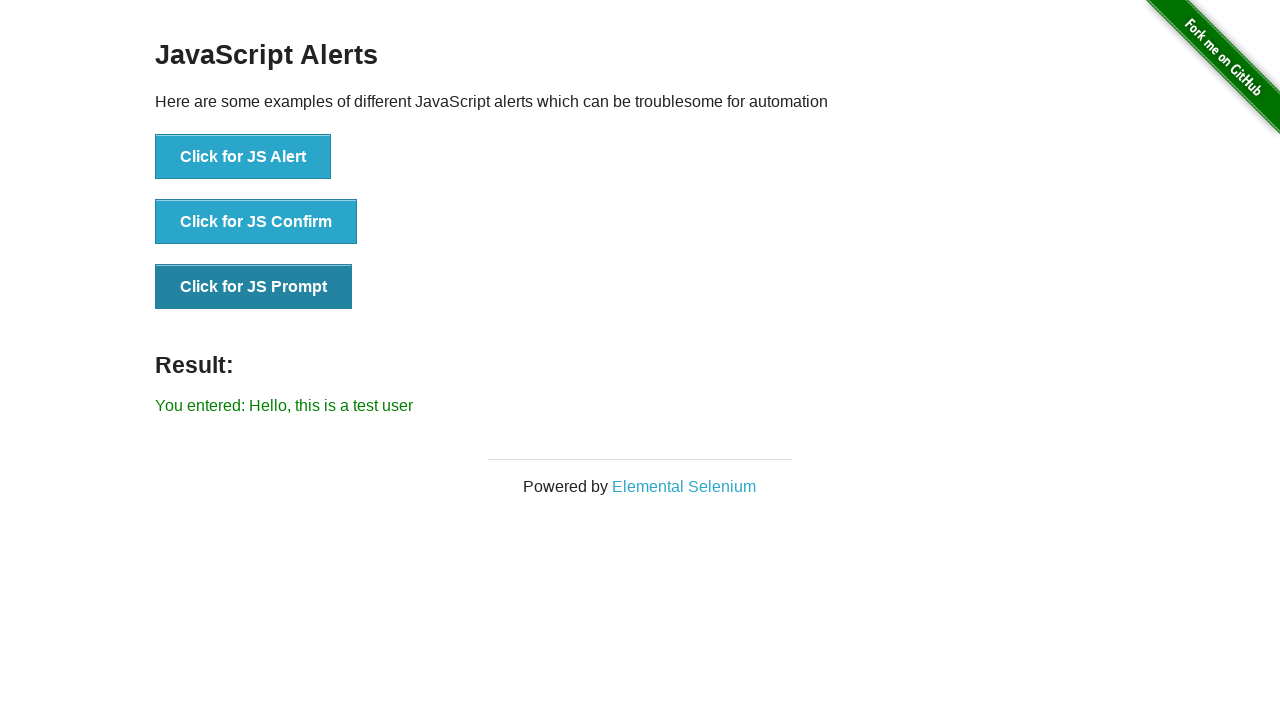

Prompt result element loaded and displayed
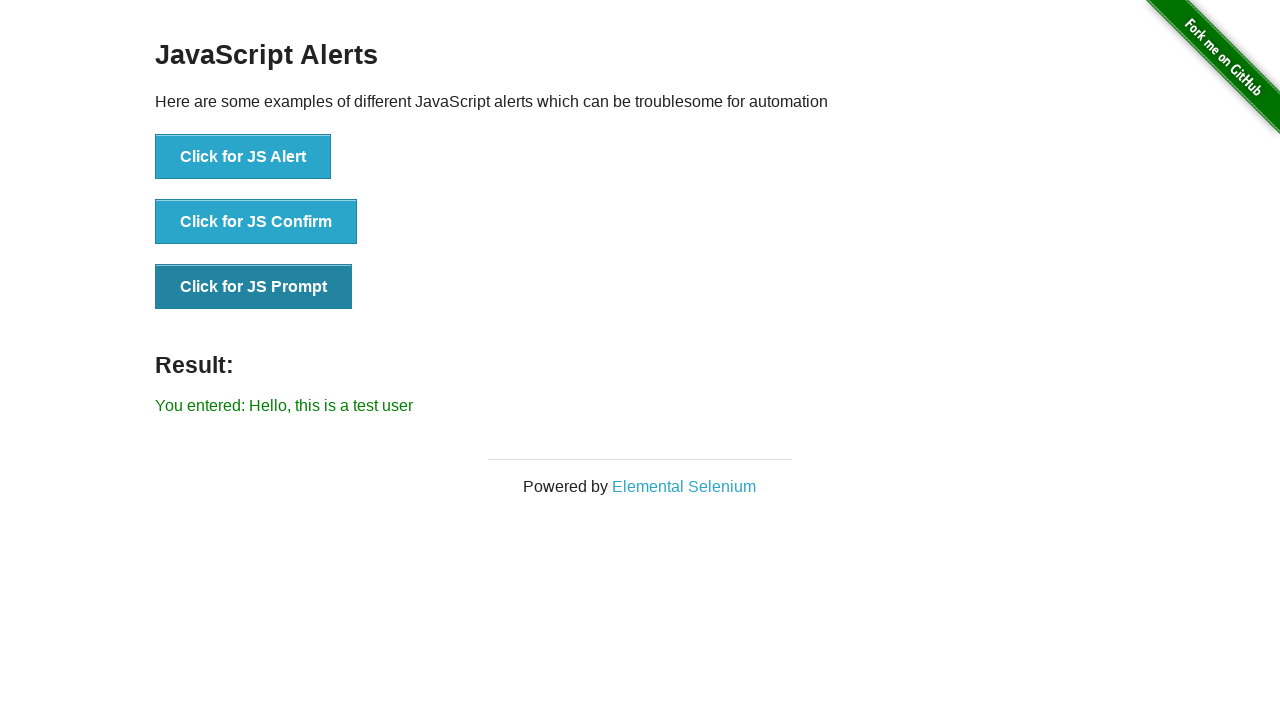

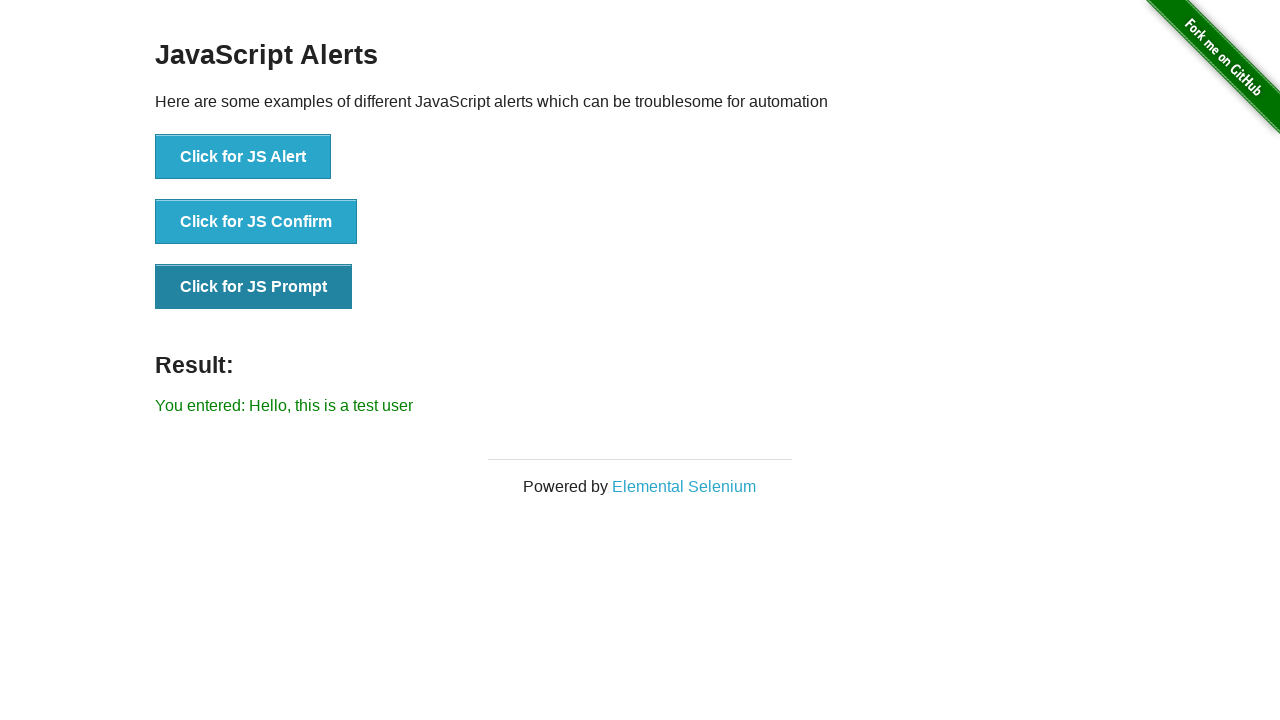